Tests that edits are saved when the input loses focus (blur event)

Starting URL: https://demo.playwright.dev/todomvc

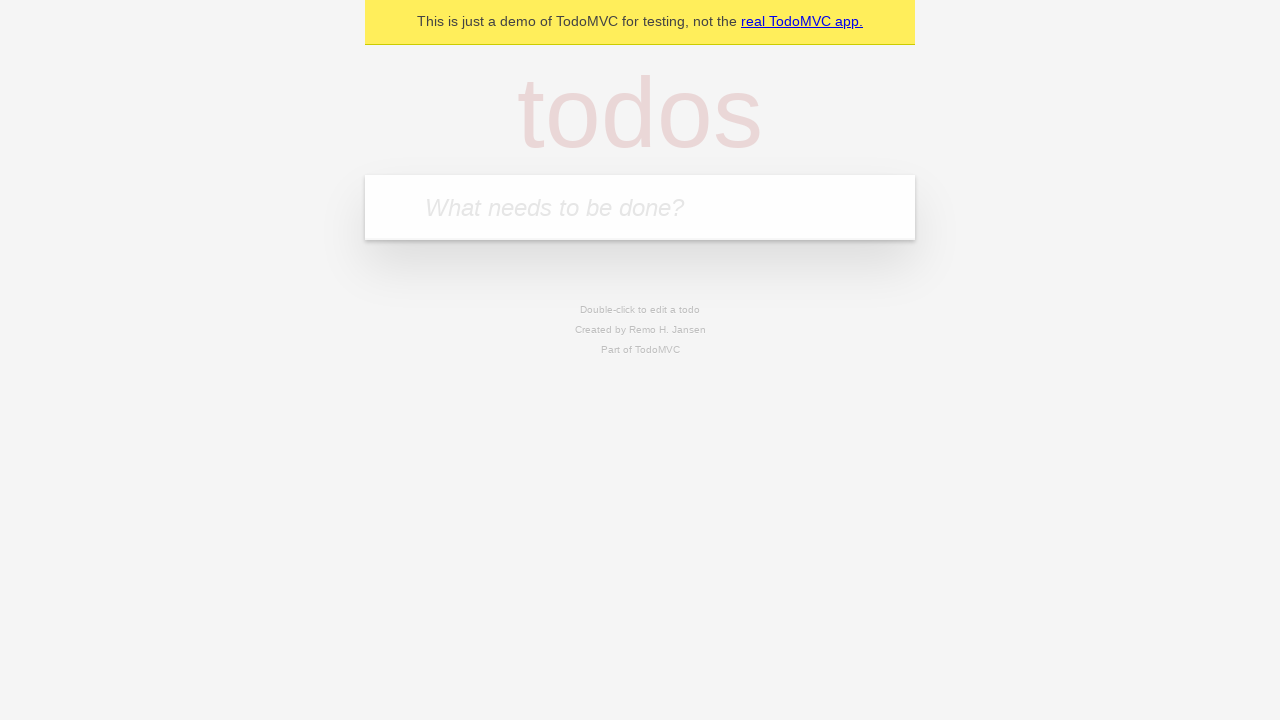

Filled todo input with 'buy some cheese' on internal:attr=[placeholder="What needs to be done?"i]
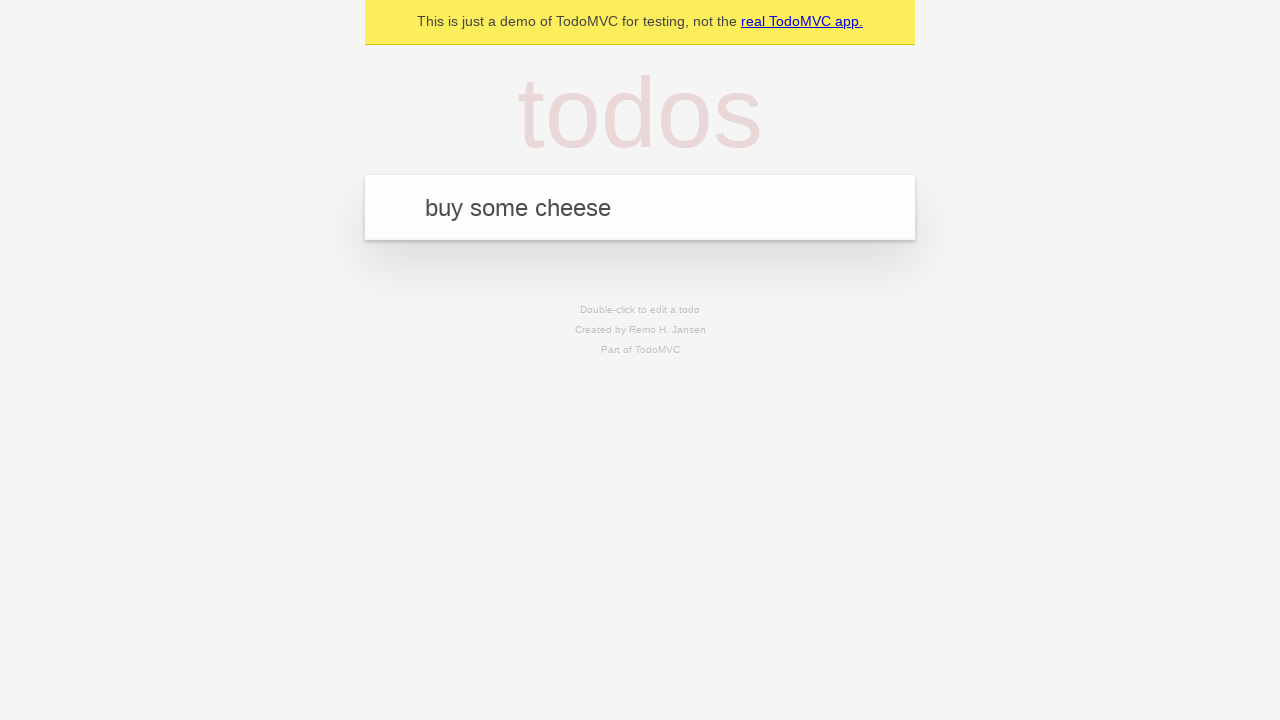

Pressed Enter to create todo 'buy some cheese' on internal:attr=[placeholder="What needs to be done?"i]
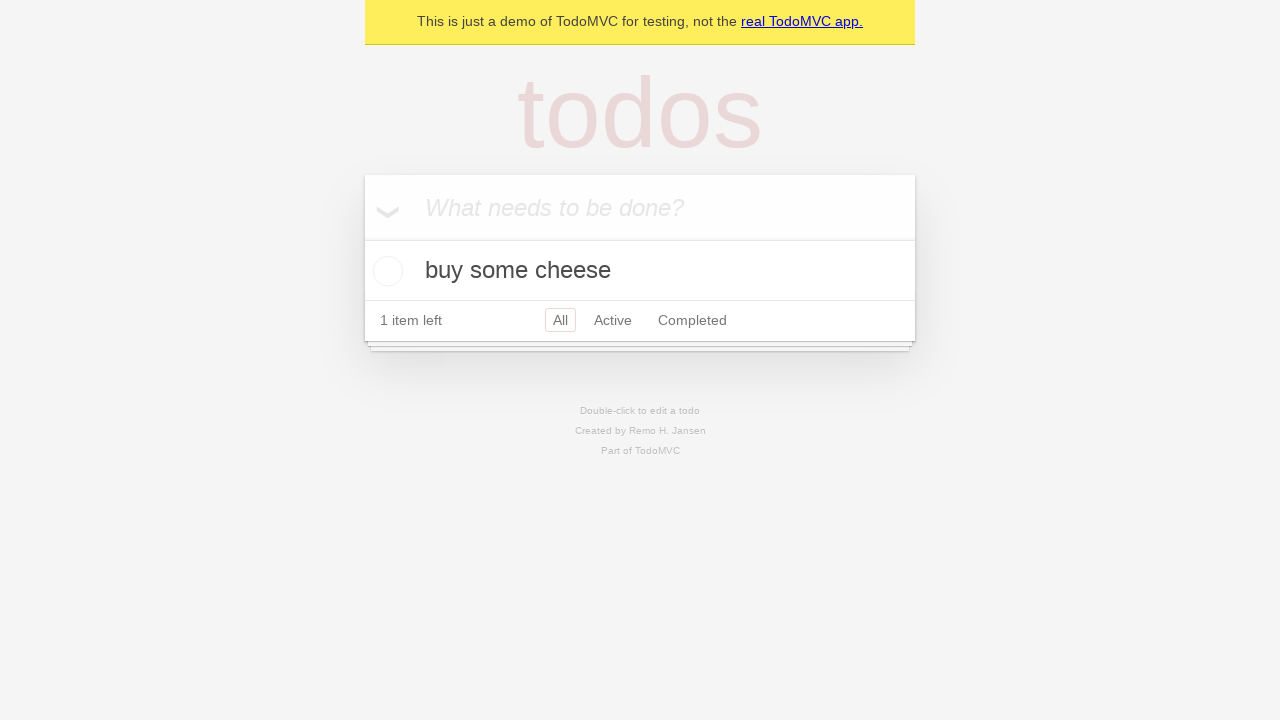

Filled todo input with 'feed the cat' on internal:attr=[placeholder="What needs to be done?"i]
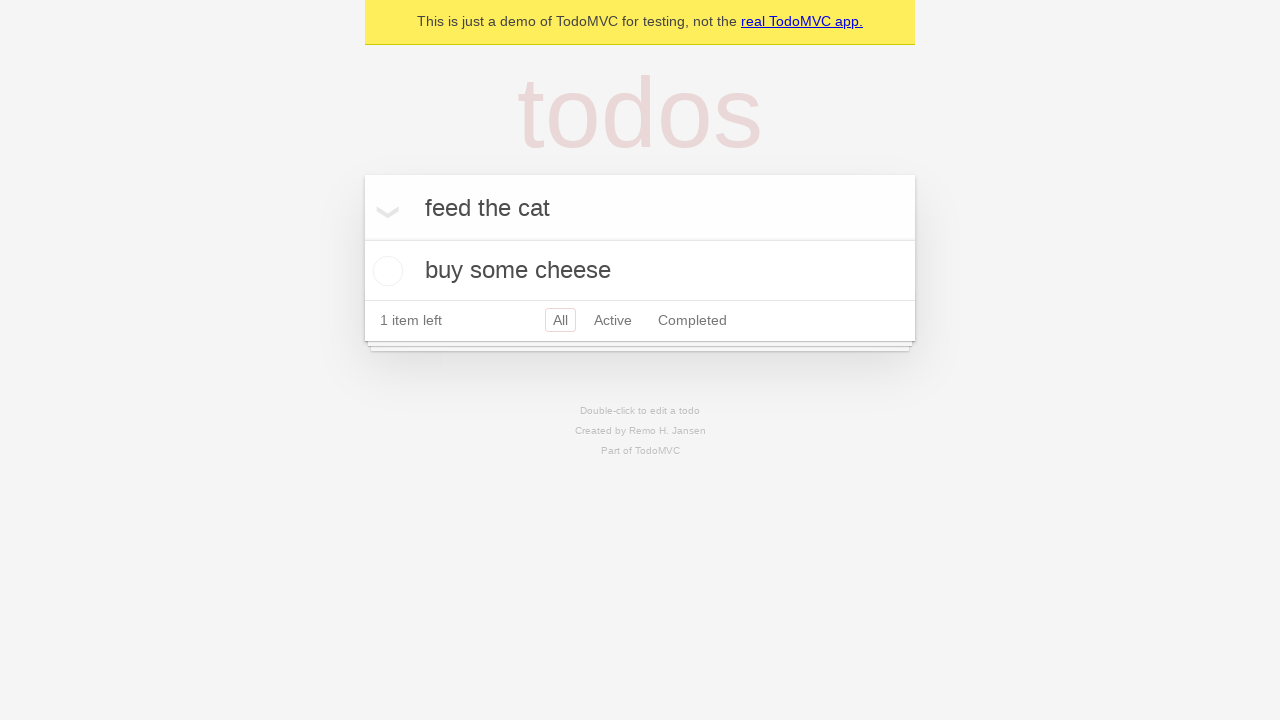

Pressed Enter to create todo 'feed the cat' on internal:attr=[placeholder="What needs to be done?"i]
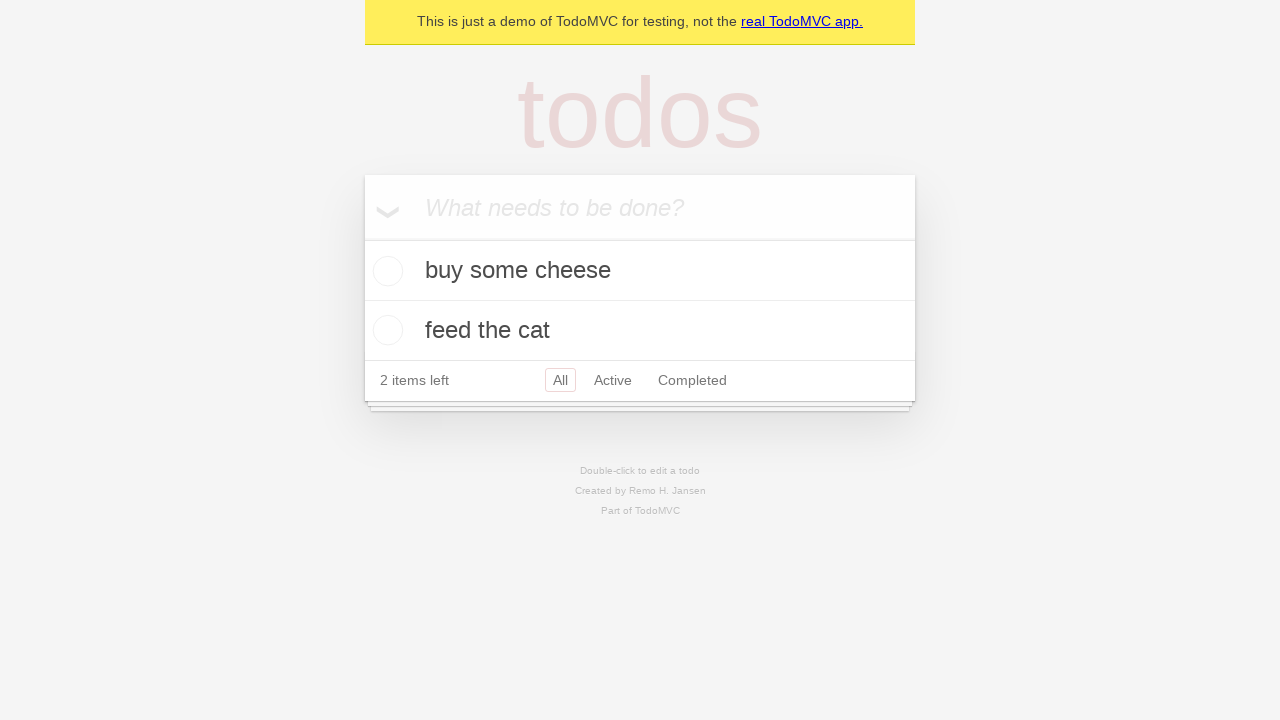

Filled todo input with 'book a doctors appointment' on internal:attr=[placeholder="What needs to be done?"i]
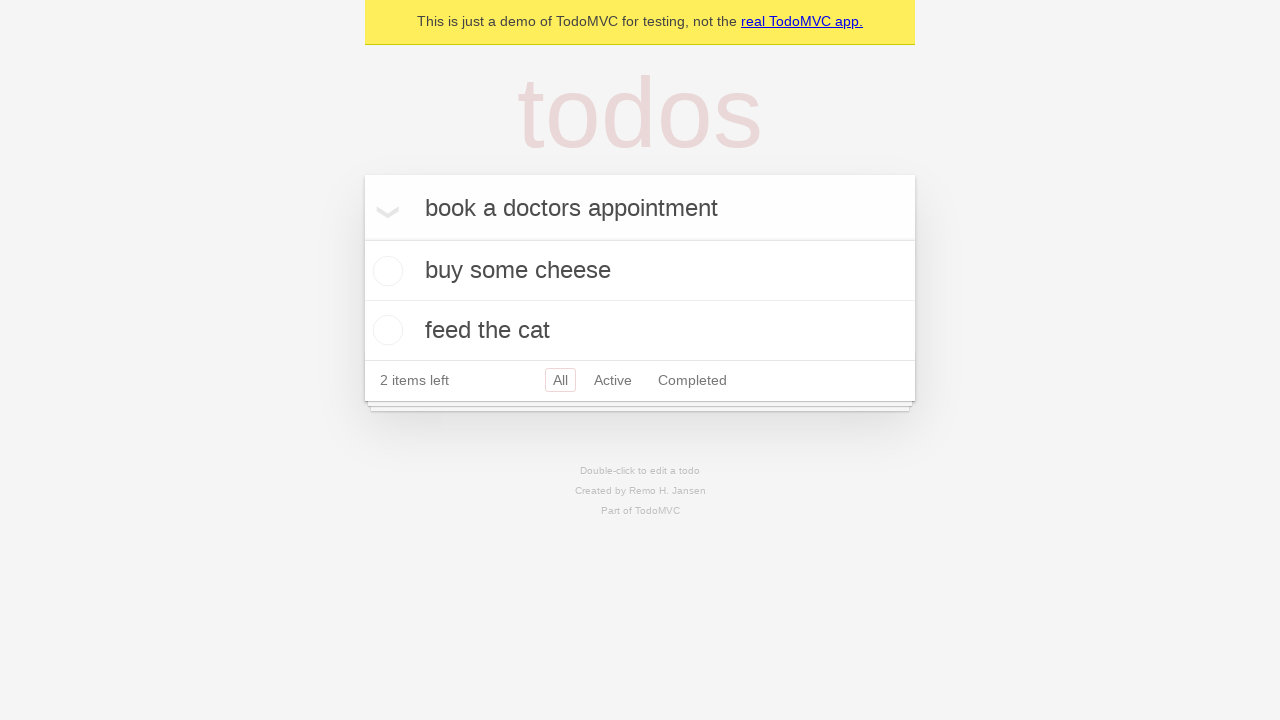

Pressed Enter to create todo 'book a doctors appointment' on internal:attr=[placeholder="What needs to be done?"i]
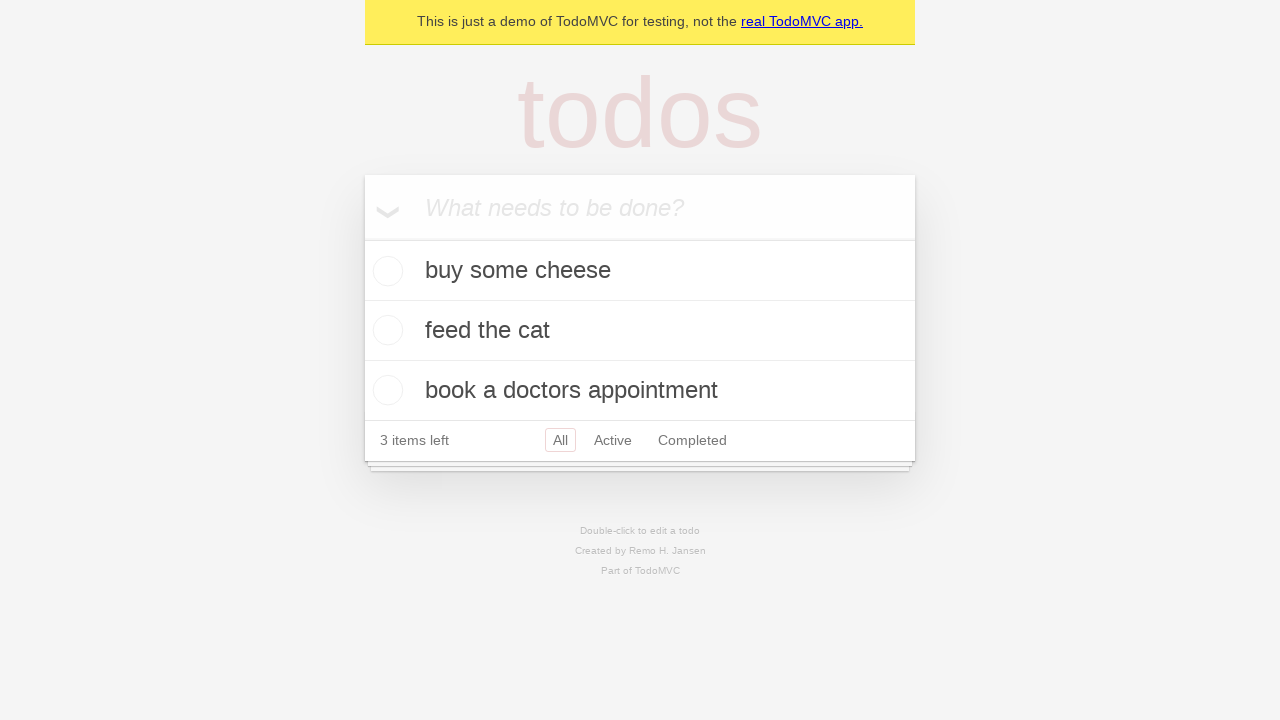

Waited for all three todo items to load
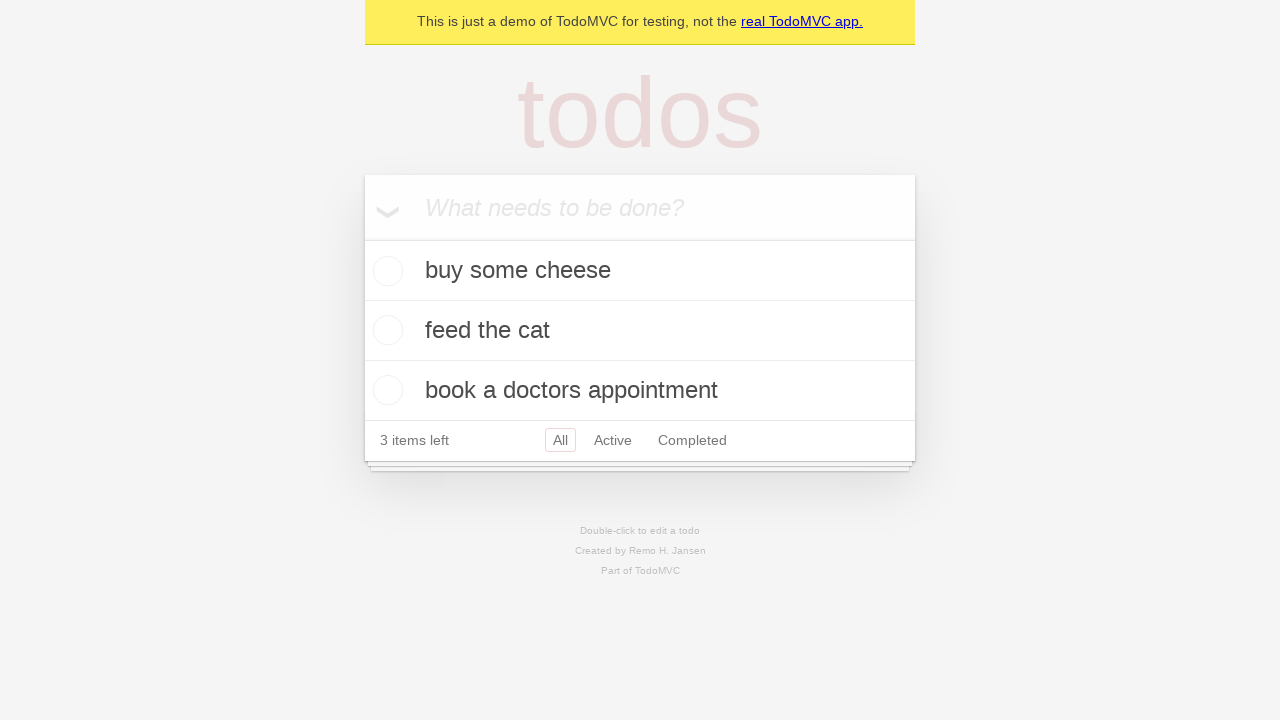

Double-clicked second todo to enter edit mode at (640, 331) on [data-testid='todo-item'] >> nth=1
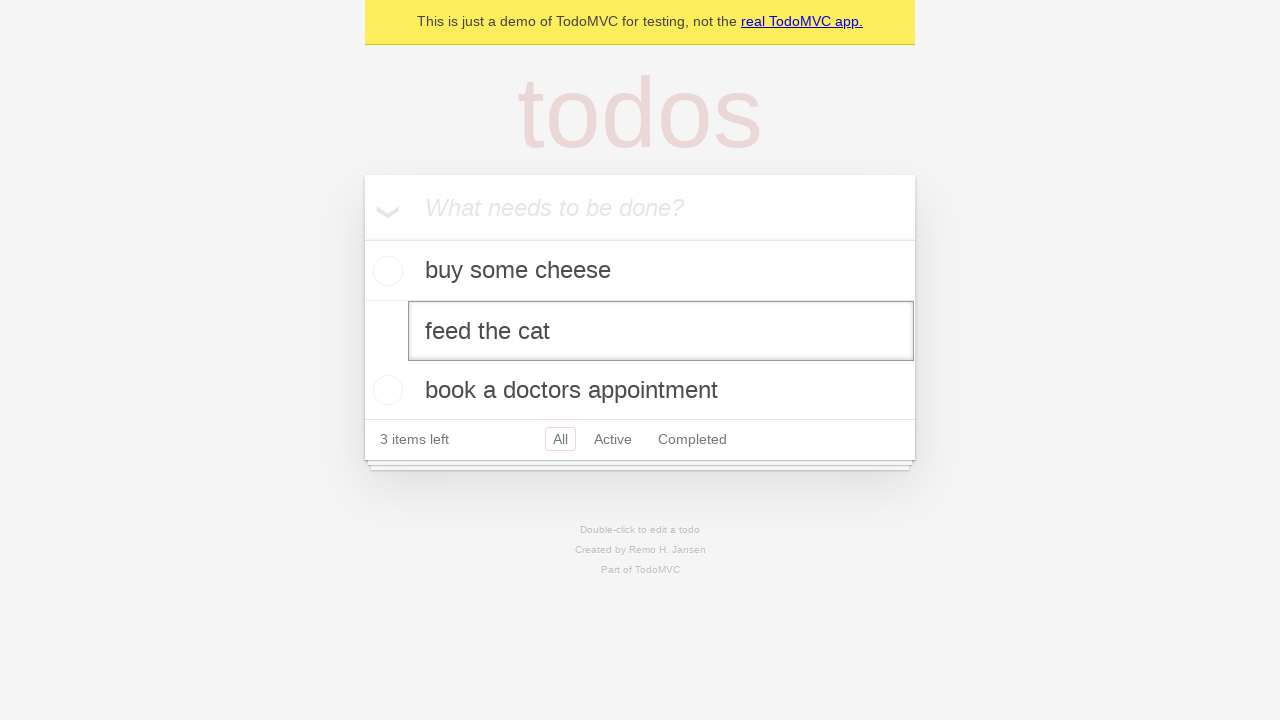

Filled edit textbox with new text 'buy some sausages' on [data-testid='todo-item'] >> nth=1 >> internal:role=textbox[name="Edit"i]
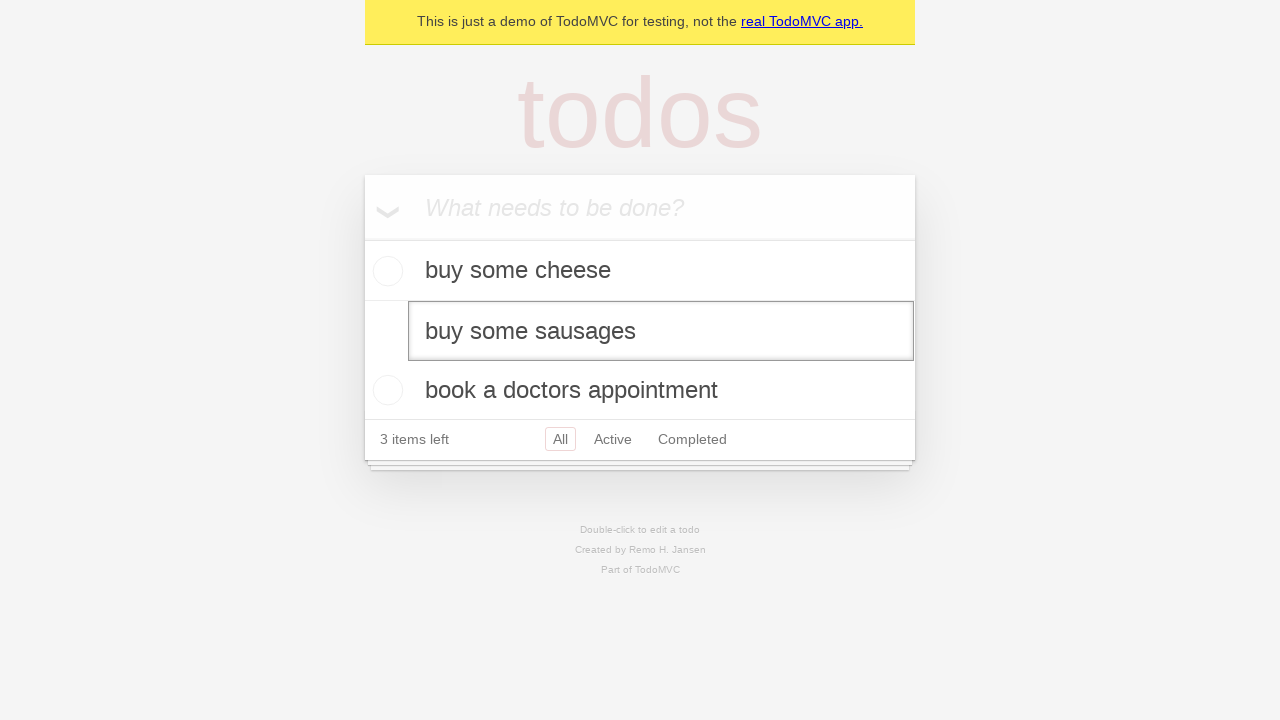

Triggered blur event on edit textbox to save changes
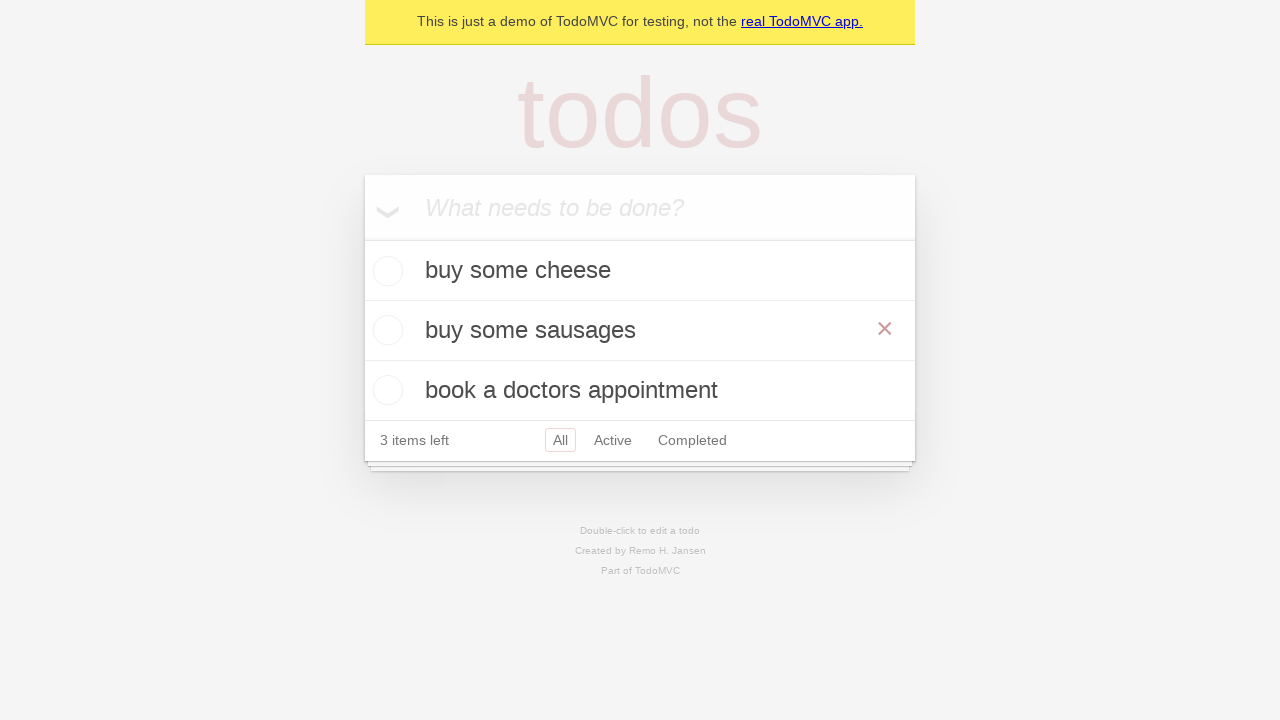

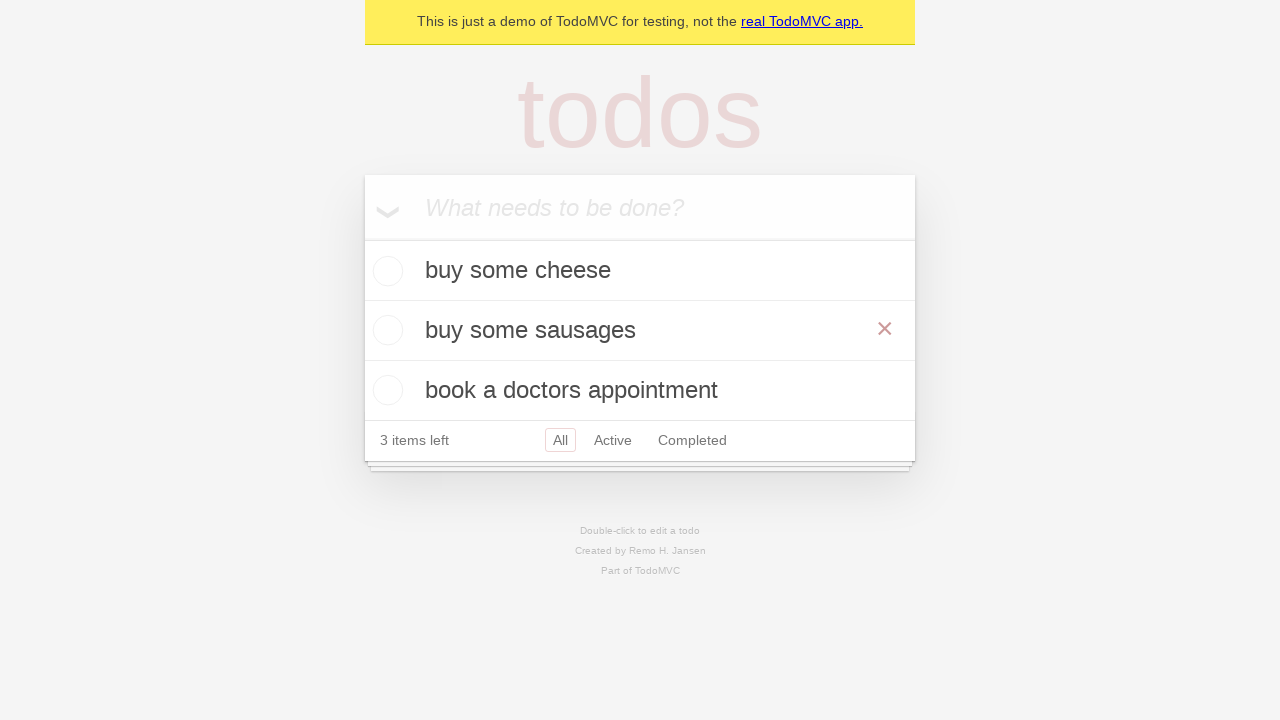